Tests checkbox functionality by clicking specific checkboxes and verifying their state

Starting URL: https://rahulshettyacademy.com/AutomationPractice/

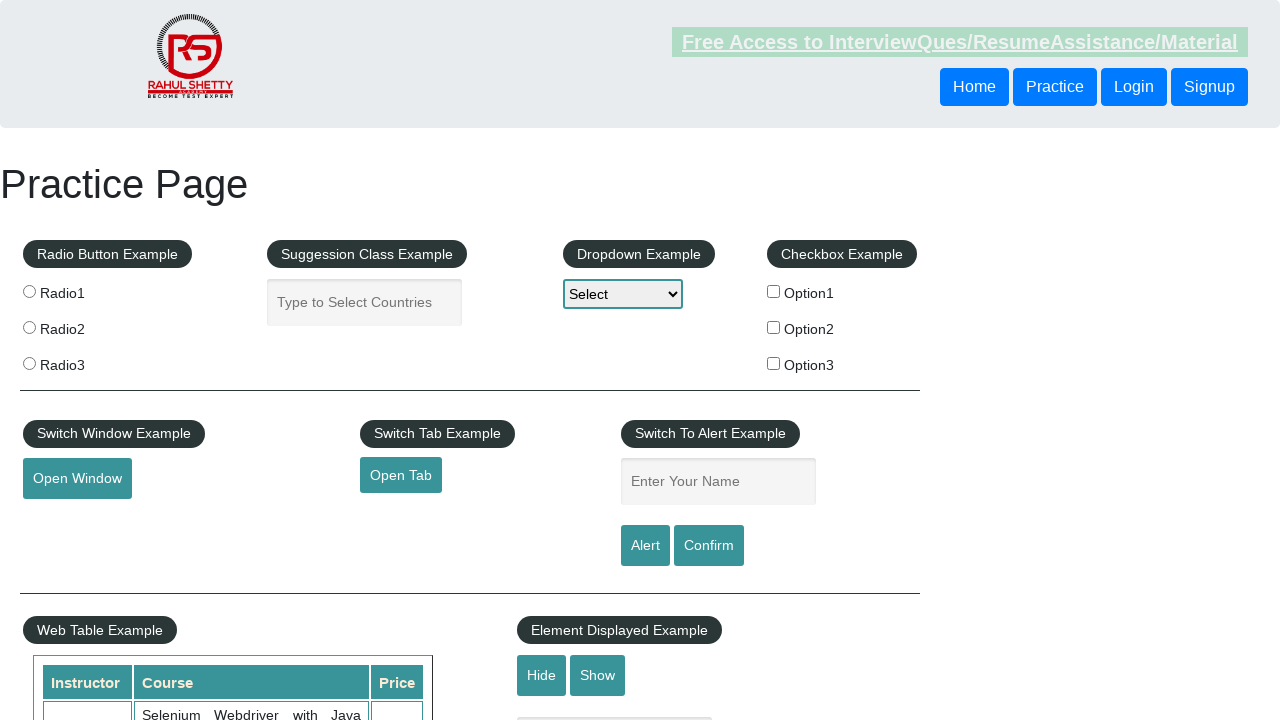

Clicked first checkbox (checkBoxOption1) at (774, 291) on xpath=//input[@name='checkBoxOption1']
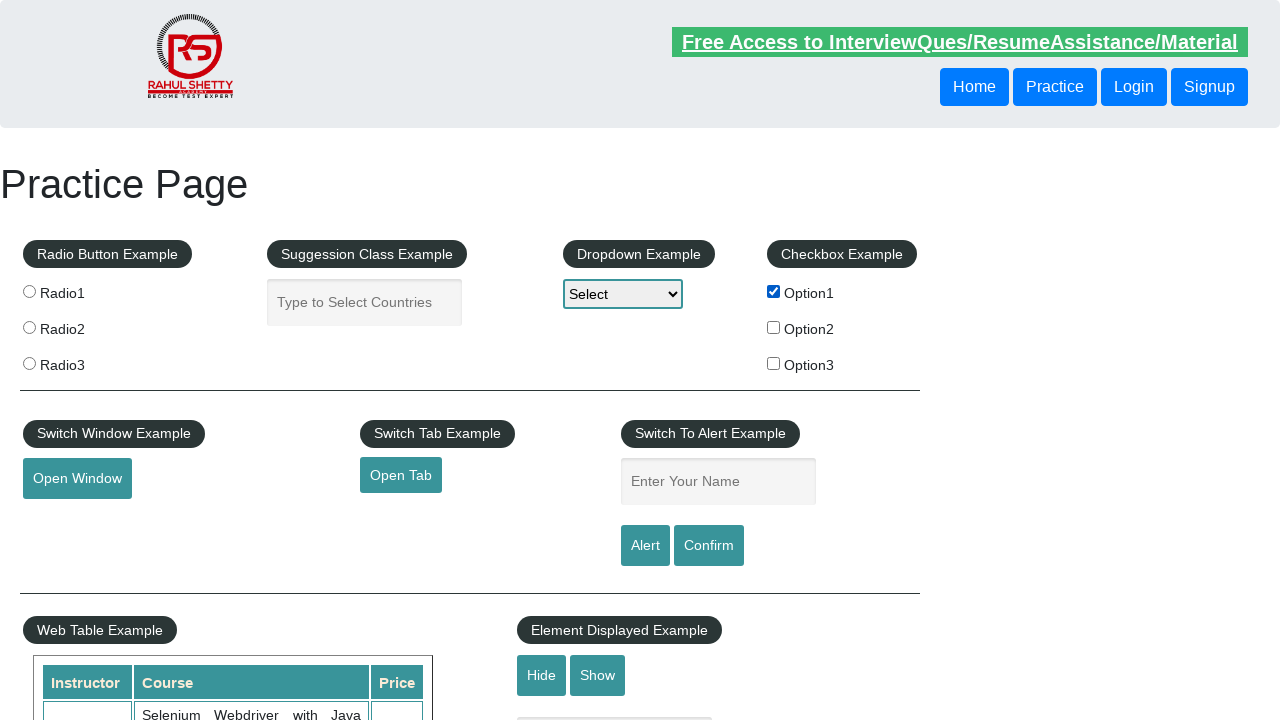

Retrieved all checkboxes on the page
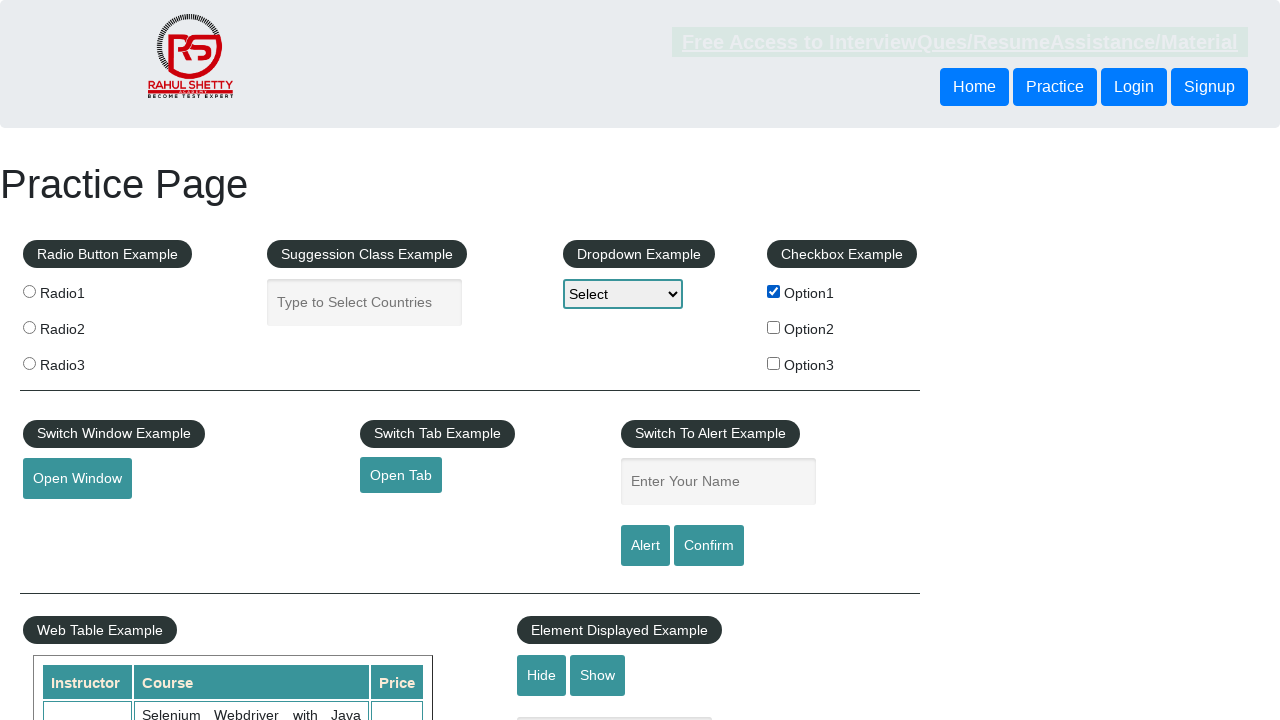

Clicked the third checkbox at (774, 363) on xpath=//input[@type='checkbox'] >> nth=2
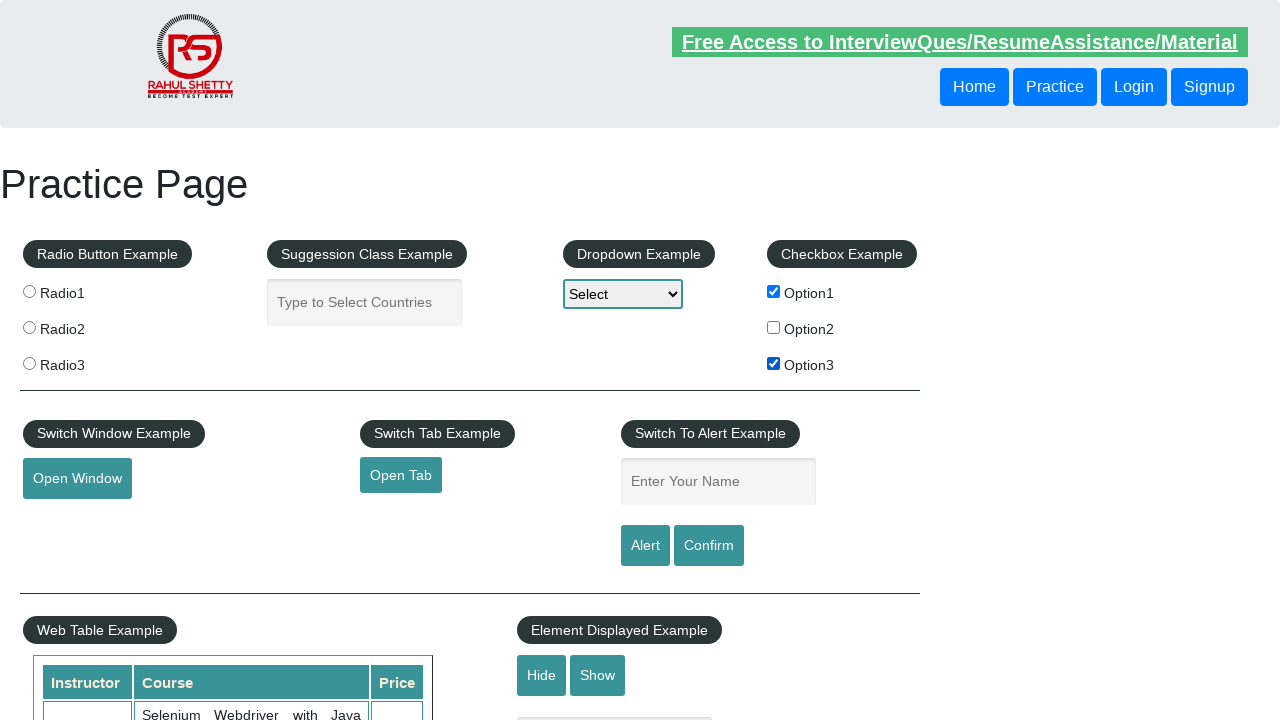

Clicked checkbox with value 'option2' at (774, 327) on xpath=//input[@type='checkbox'] >> nth=1
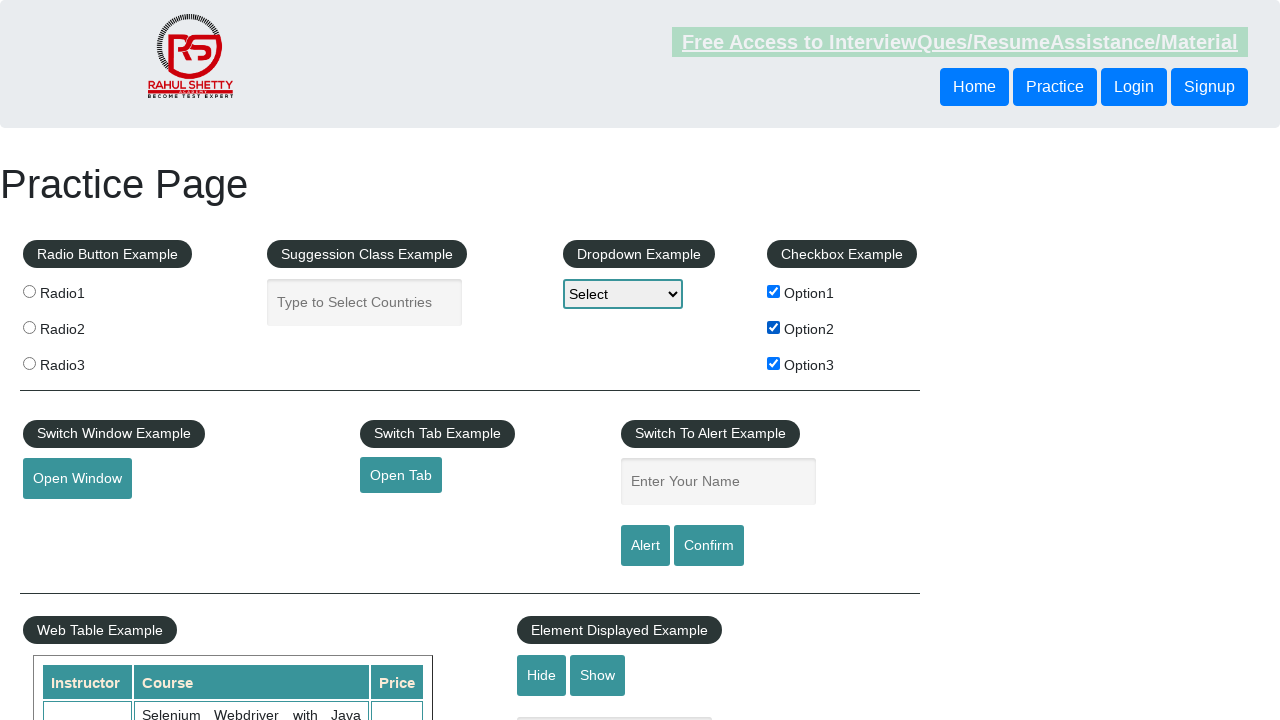

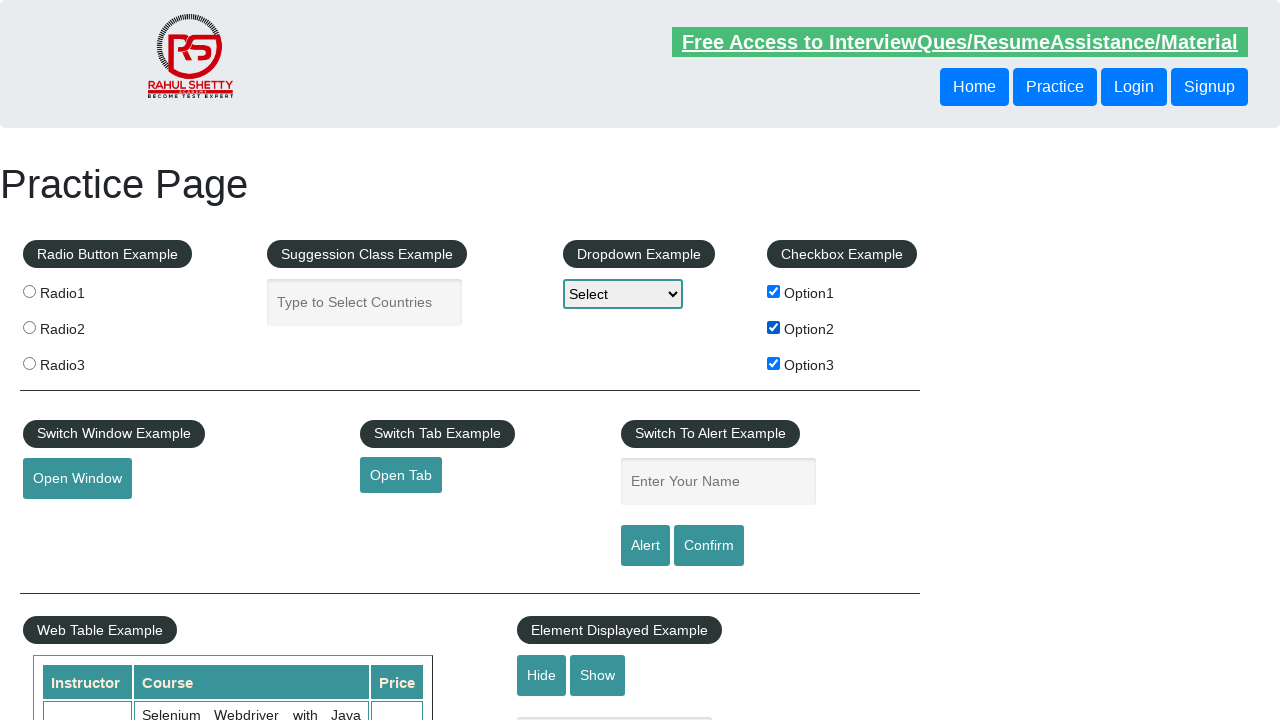